Tests that the complete all checkbox updates its state when individual items are completed or cleared

Starting URL: https://demo.playwright.dev/todomvc

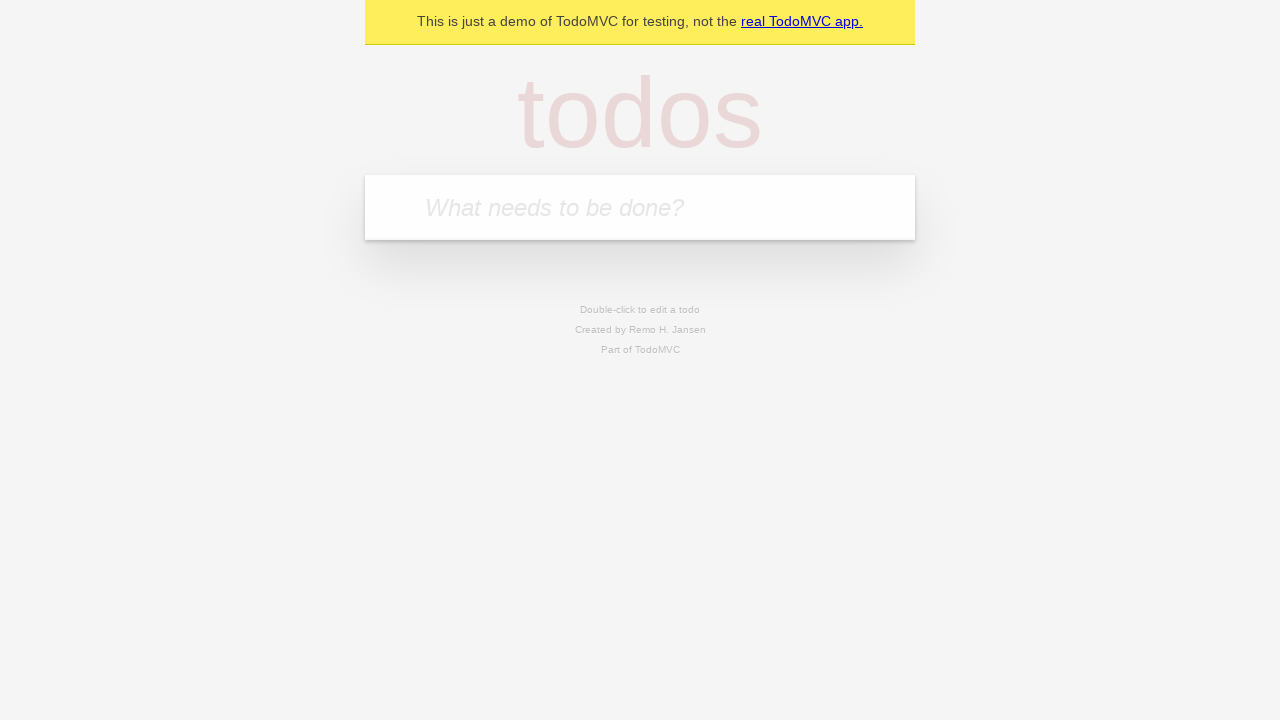

Filled new todo input with 'buy some cheese' on internal:attr=[placeholder="What needs to be done?"i]
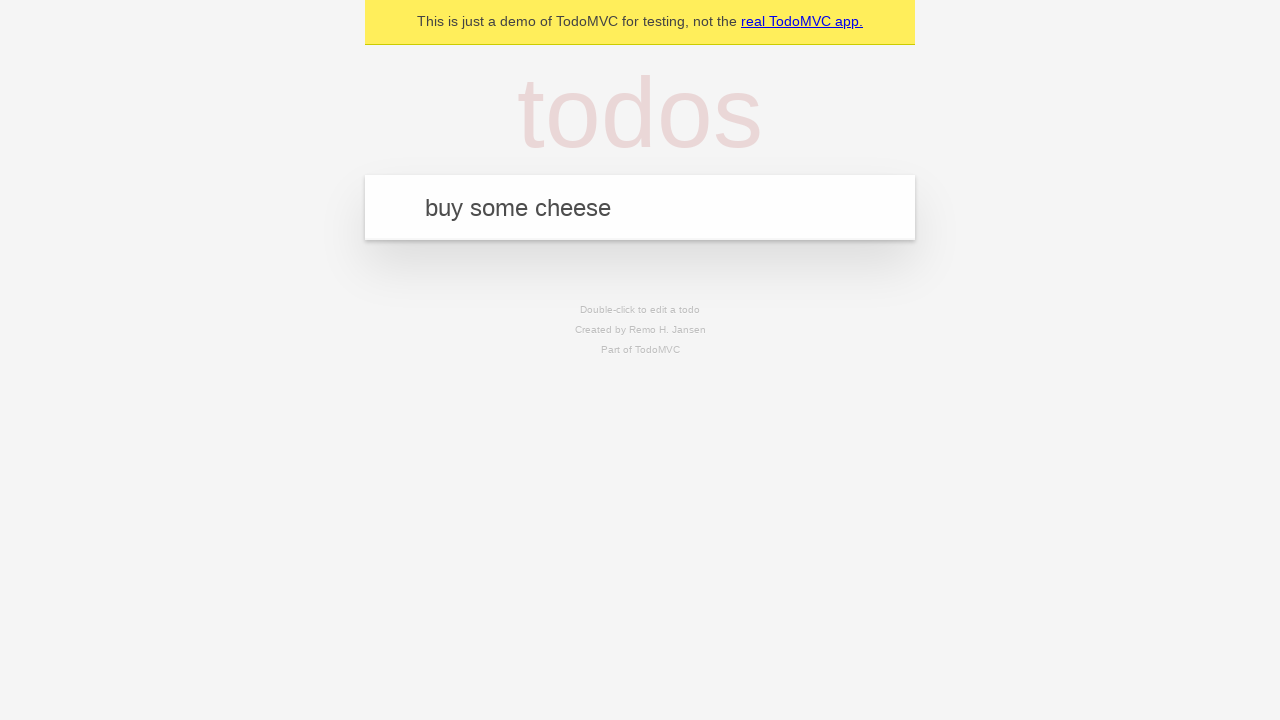

Pressed Enter to create todo 'buy some cheese' on internal:attr=[placeholder="What needs to be done?"i]
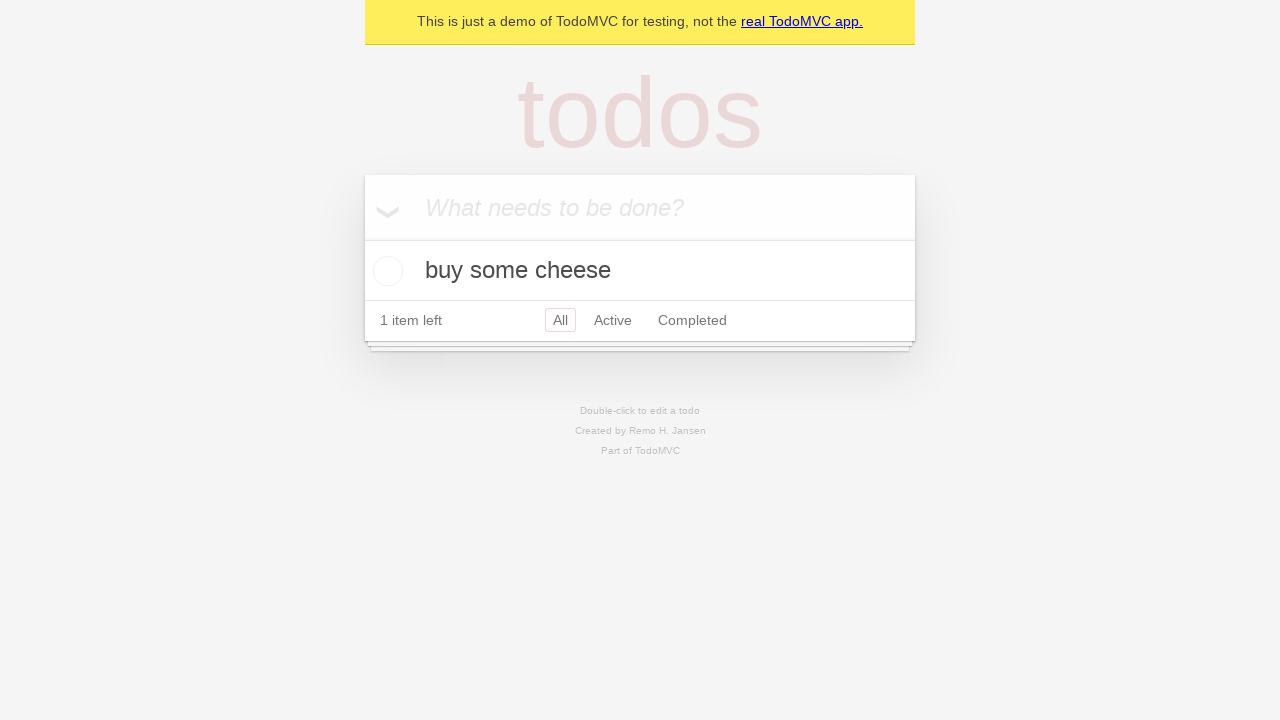

Filled new todo input with 'feed the cat' on internal:attr=[placeholder="What needs to be done?"i]
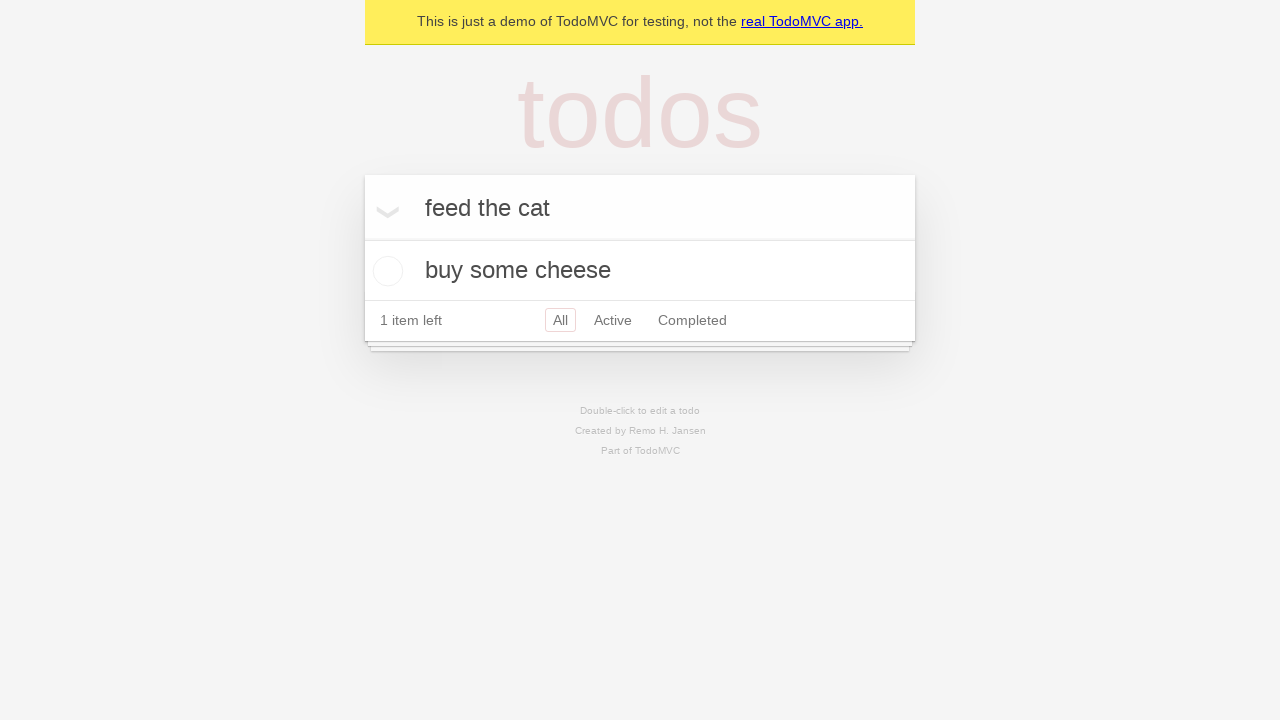

Pressed Enter to create todo 'feed the cat' on internal:attr=[placeholder="What needs to be done?"i]
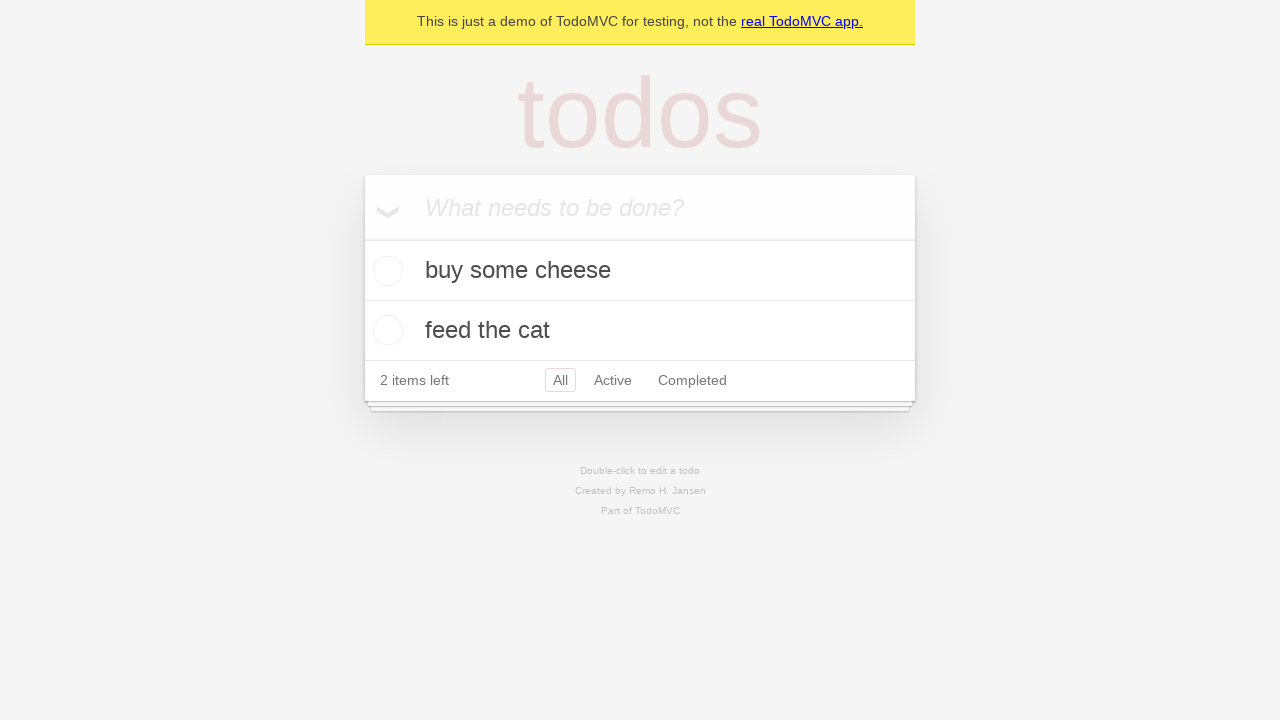

Filled new todo input with 'book a doctors appointment' on internal:attr=[placeholder="What needs to be done?"i]
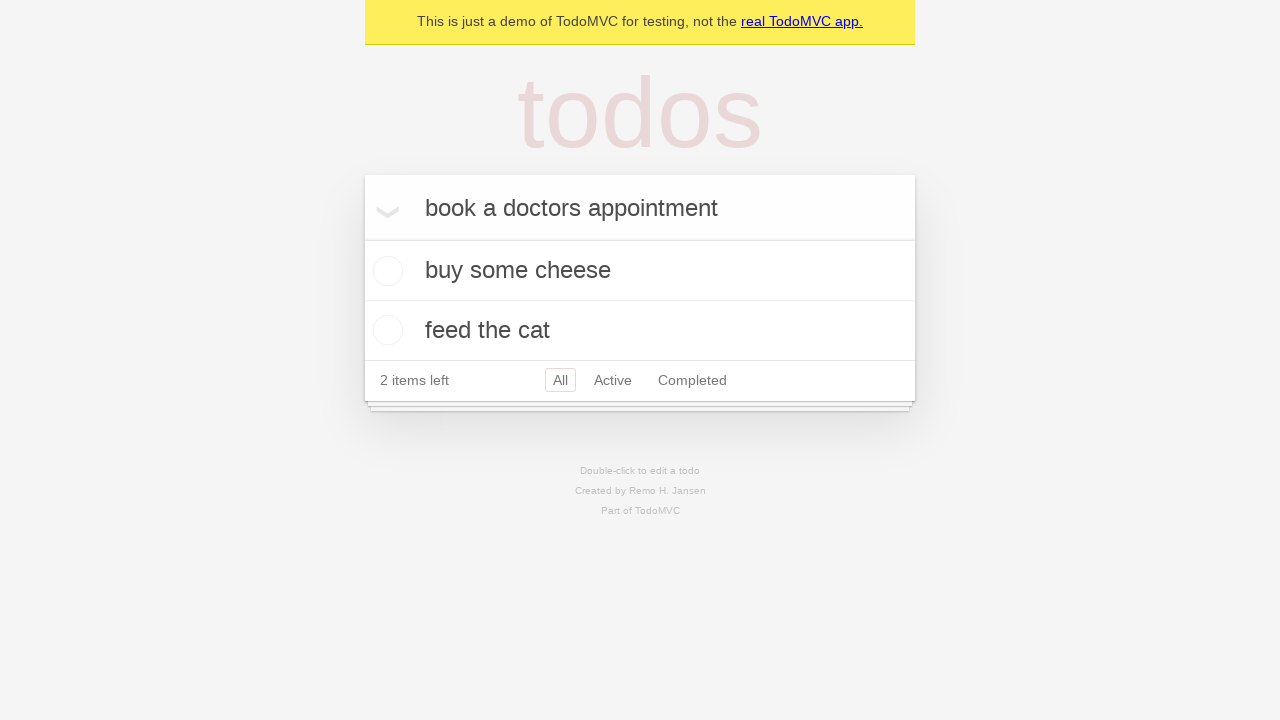

Pressed Enter to create todo 'book a doctors appointment' on internal:attr=[placeholder="What needs to be done?"i]
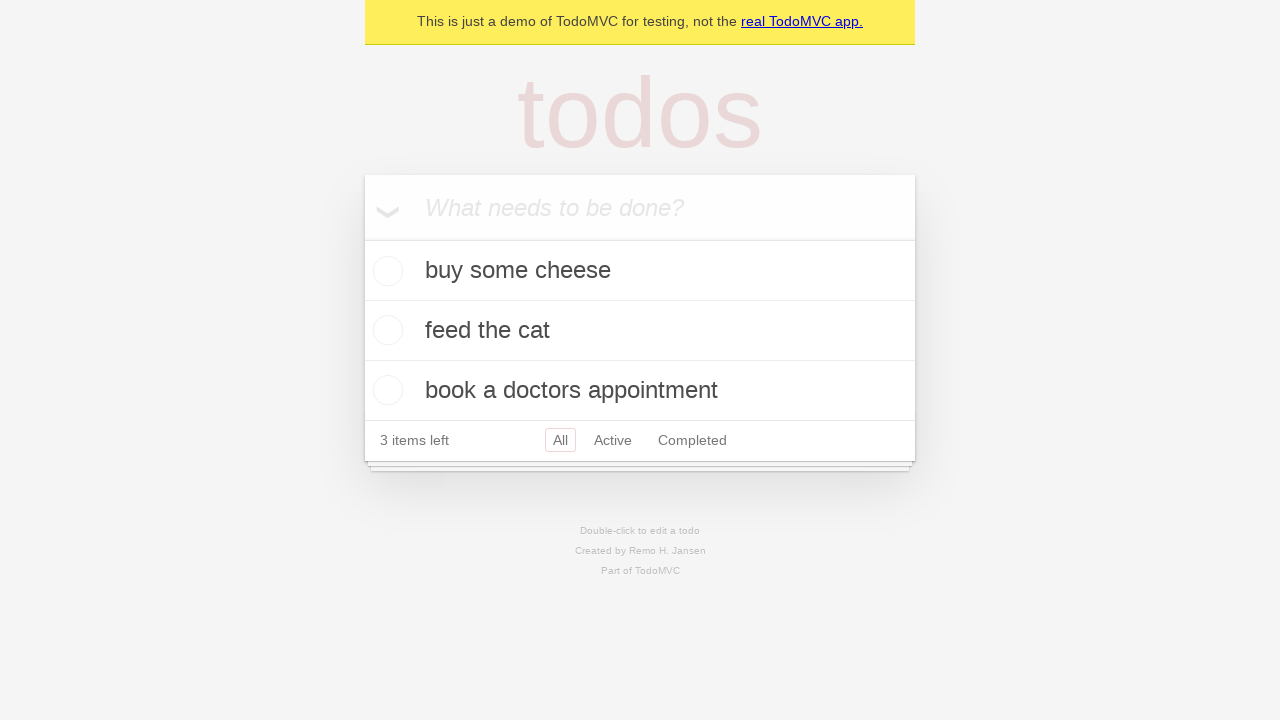

Clicked 'Mark all as complete' checkbox to check all todos at (362, 238) on internal:label="Mark all as complete"i
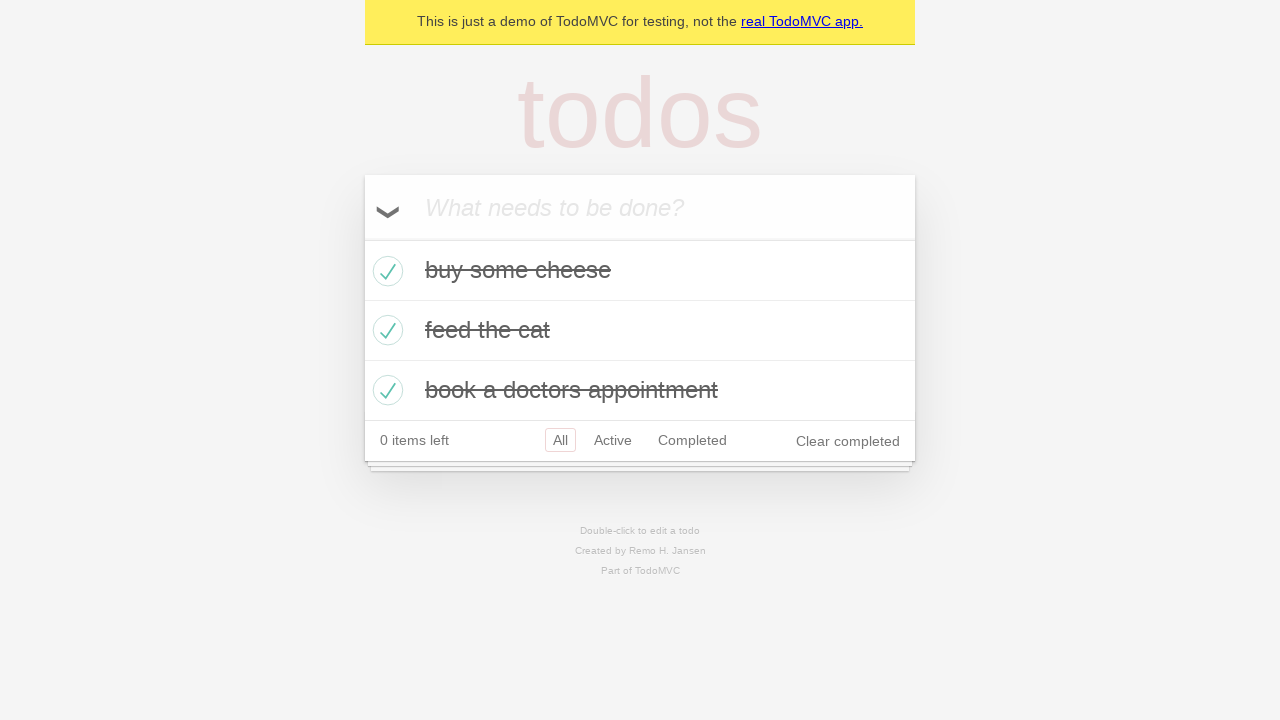

Unchecked the first todo item at (385, 271) on internal:testid=[data-testid="todo-item"s] >> nth=0 >> internal:role=checkbox
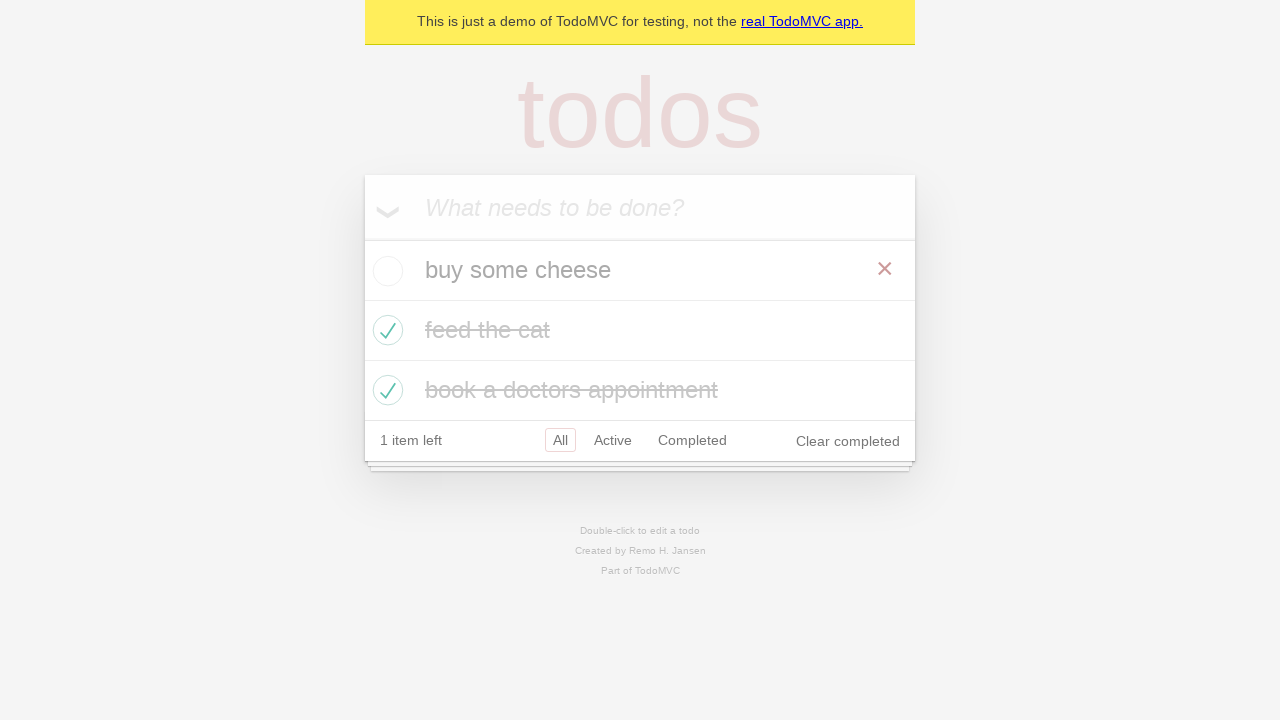

Re-checked the first todo item at (385, 271) on internal:testid=[data-testid="todo-item"s] >> nth=0 >> internal:role=checkbox
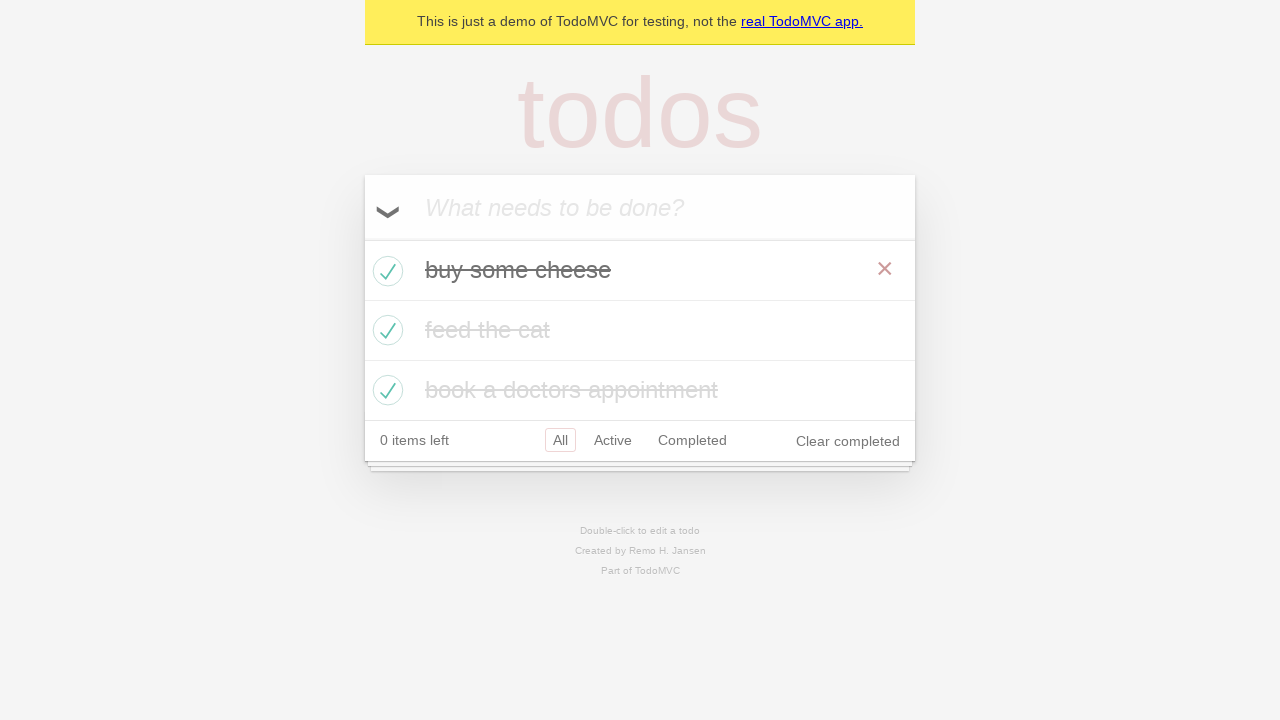

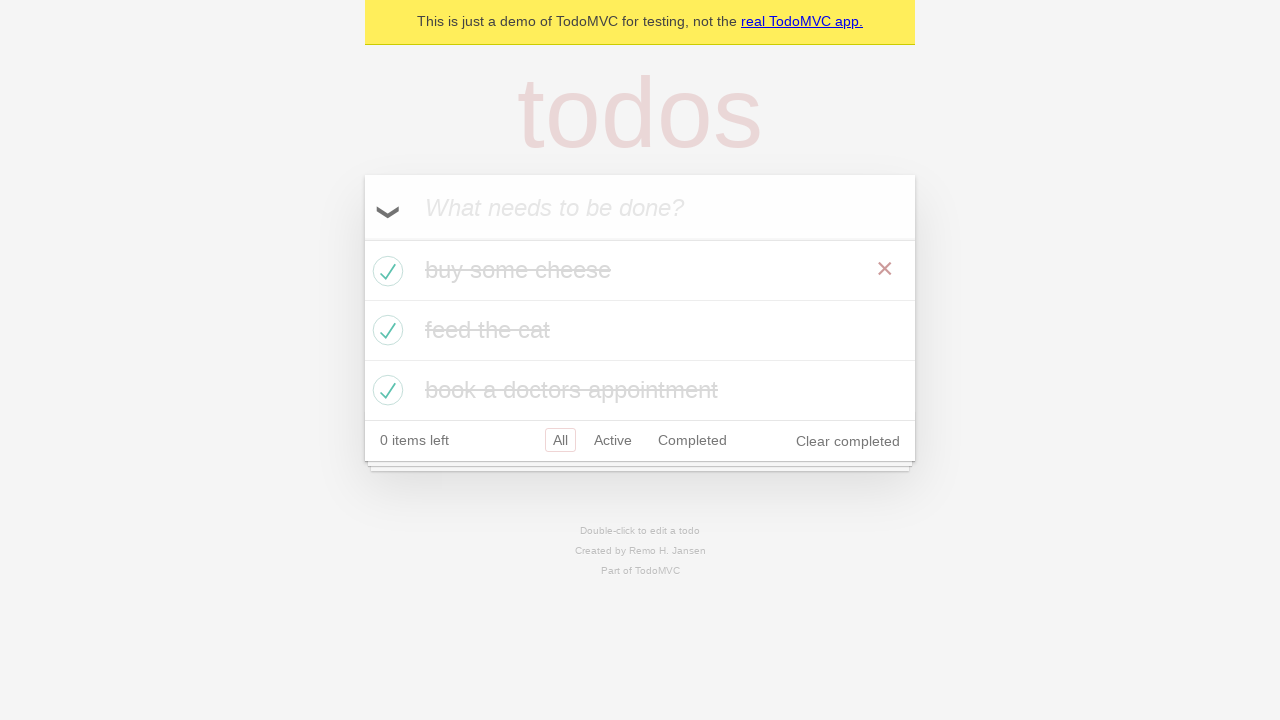